Tests accessing a demo customer account by clicking Customer Login, selecting Harry Potter from dropdown, and logging in

Starting URL: https://www.globalsqa.com/angularJs-protractor/BankingProject/#/login

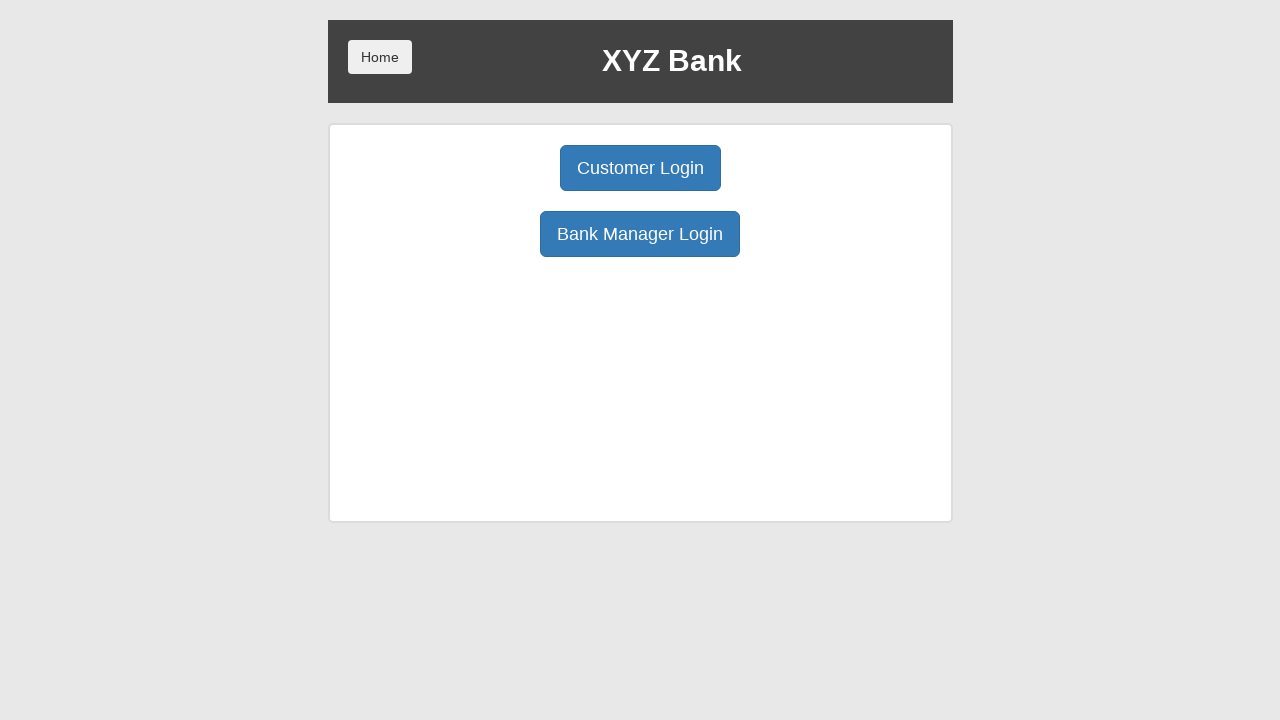

Clicked Customer Login button at (640, 168) on [ng-click='customer()']
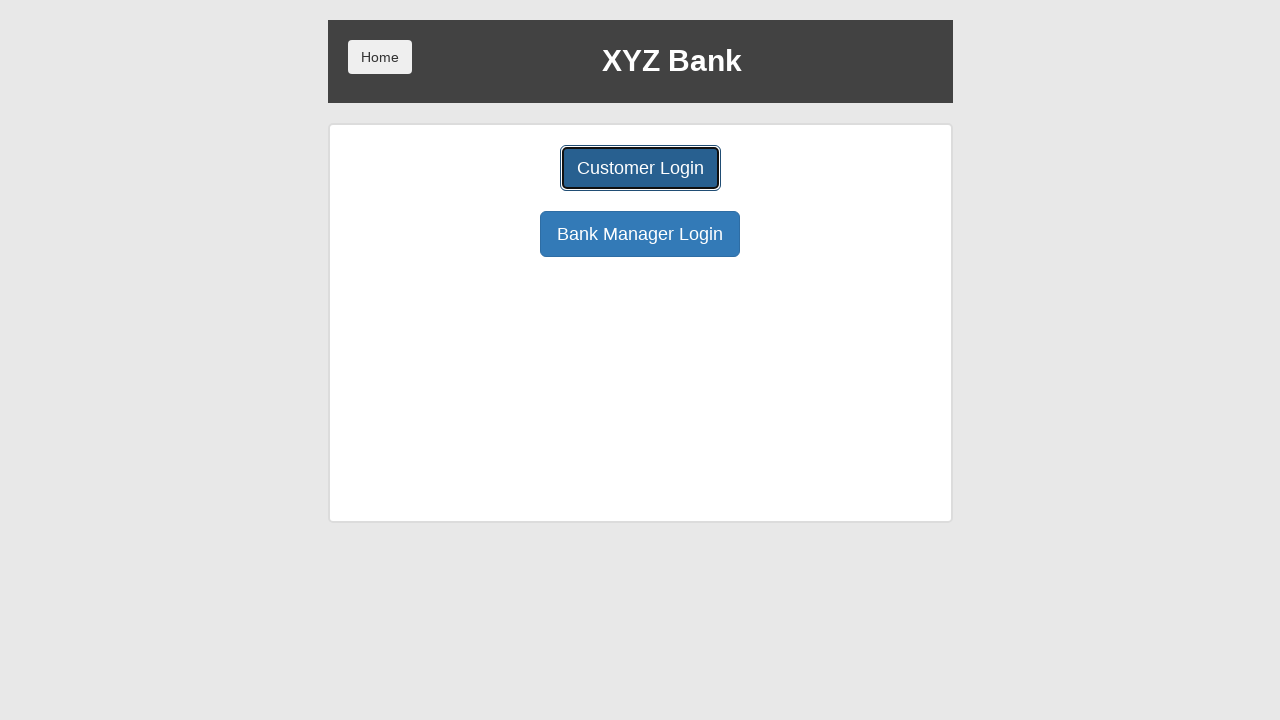

Selected Harry Potter from customer dropdown on [ng-model='custId']
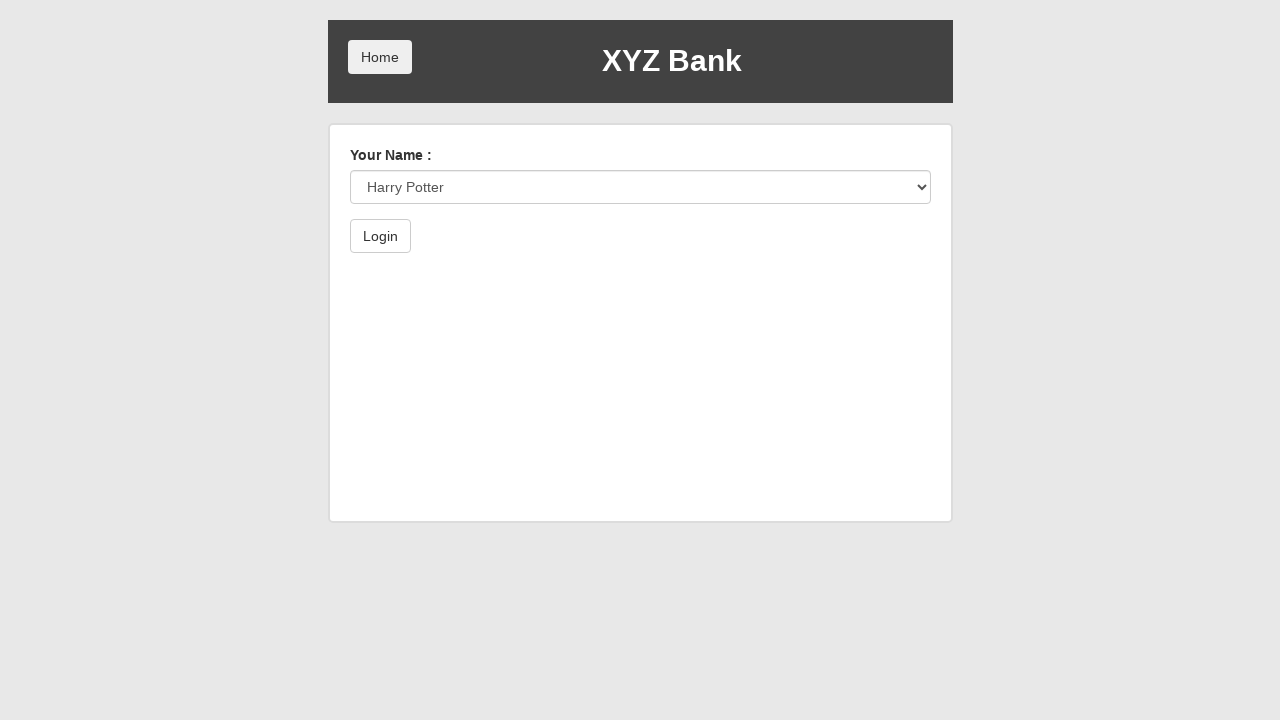

Clicked Login button at (380, 236) on .btn-default
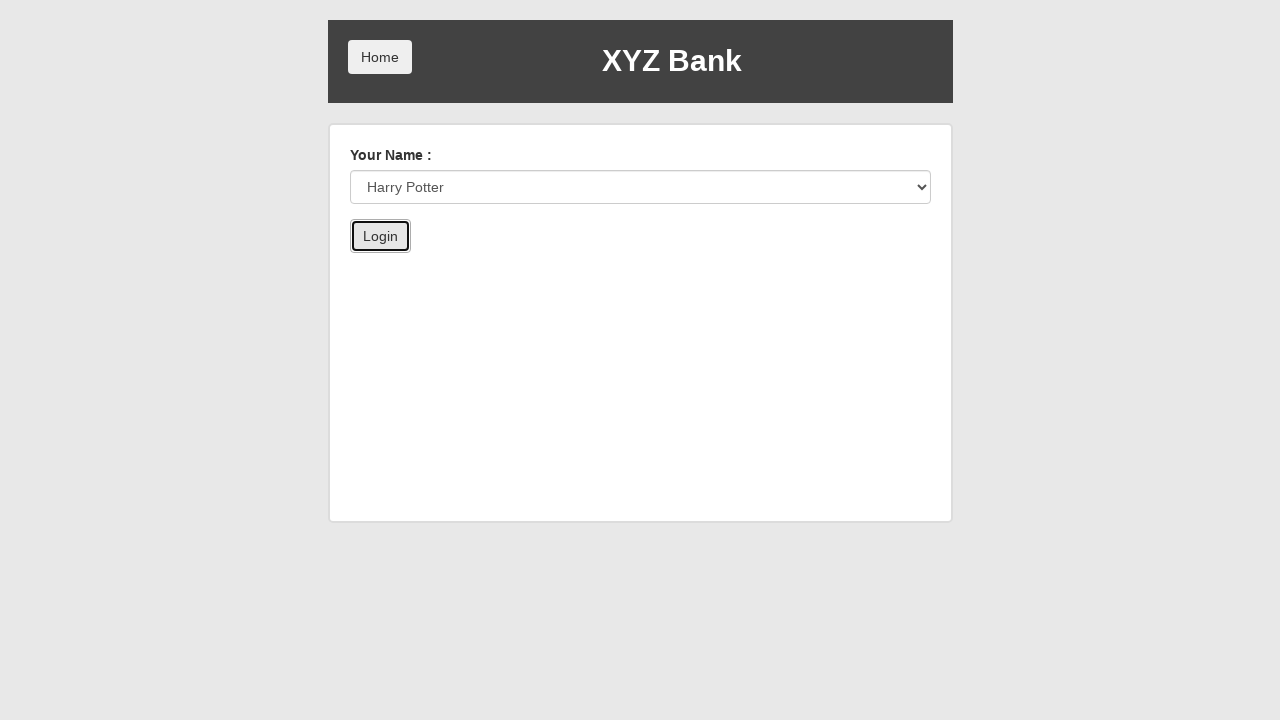

Welcome message element loaded
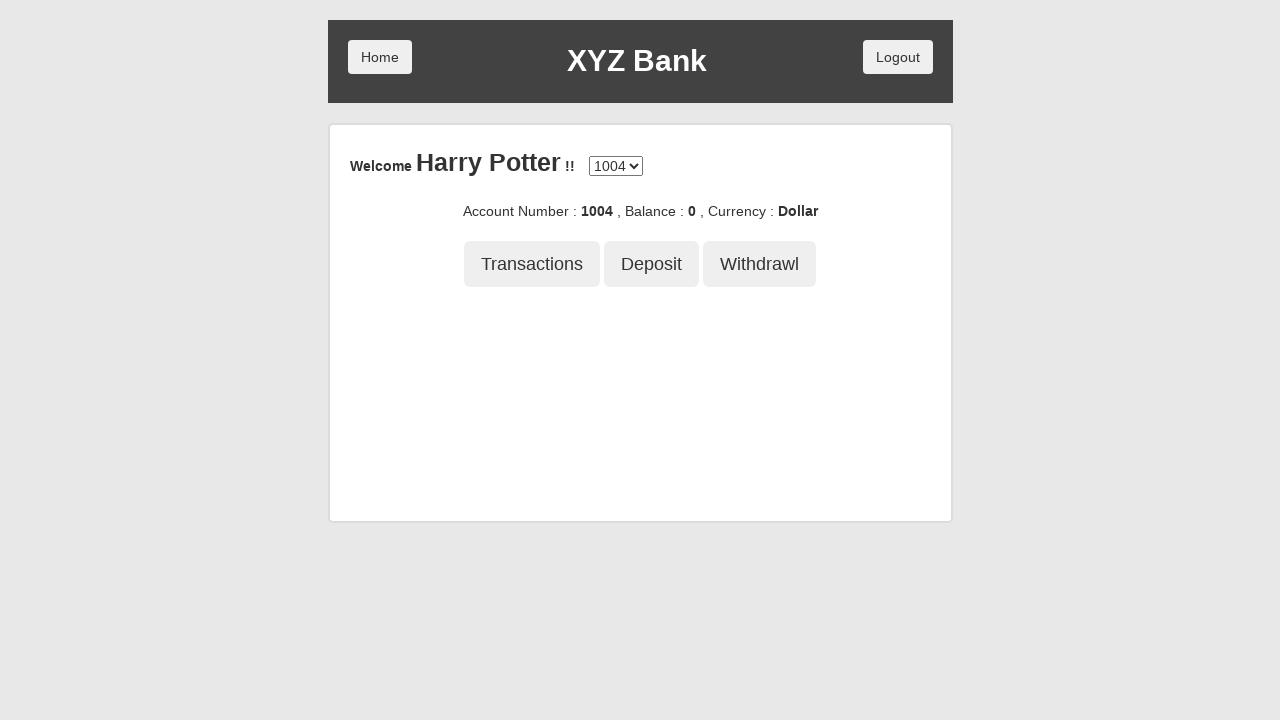

Retrieved welcome text content
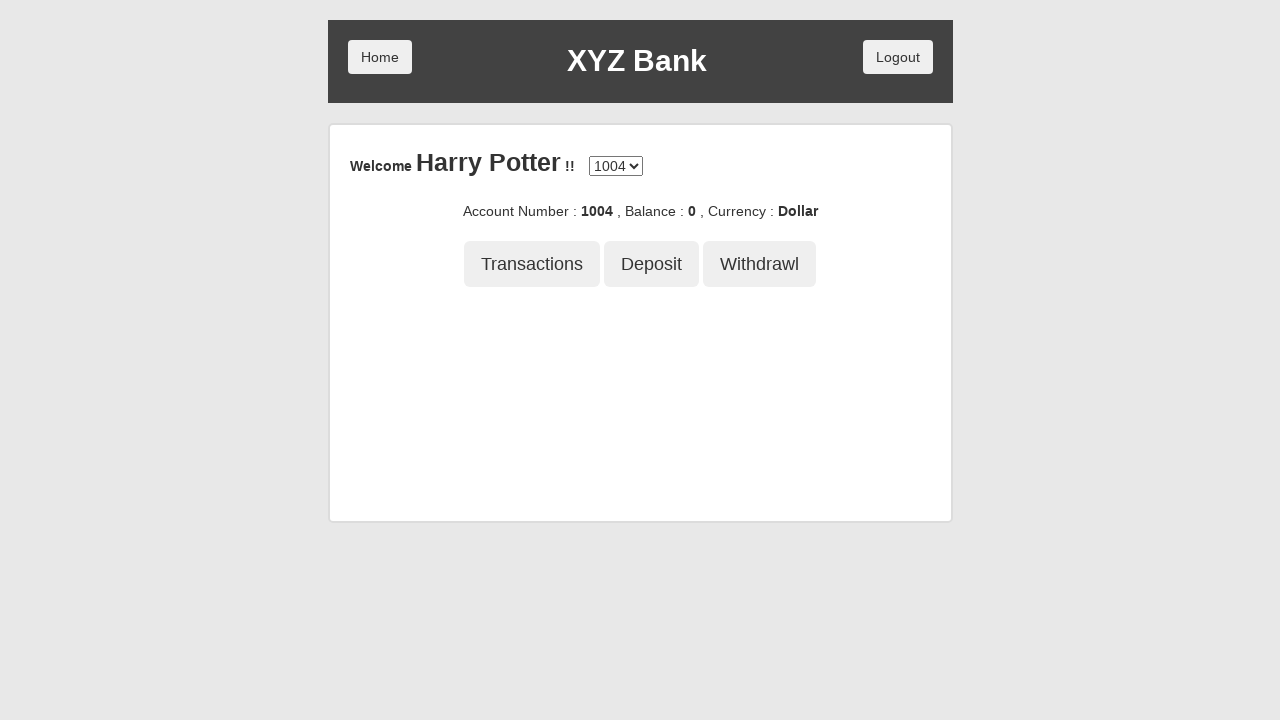

Verified 'Harry Potter' name is displayed in welcome message
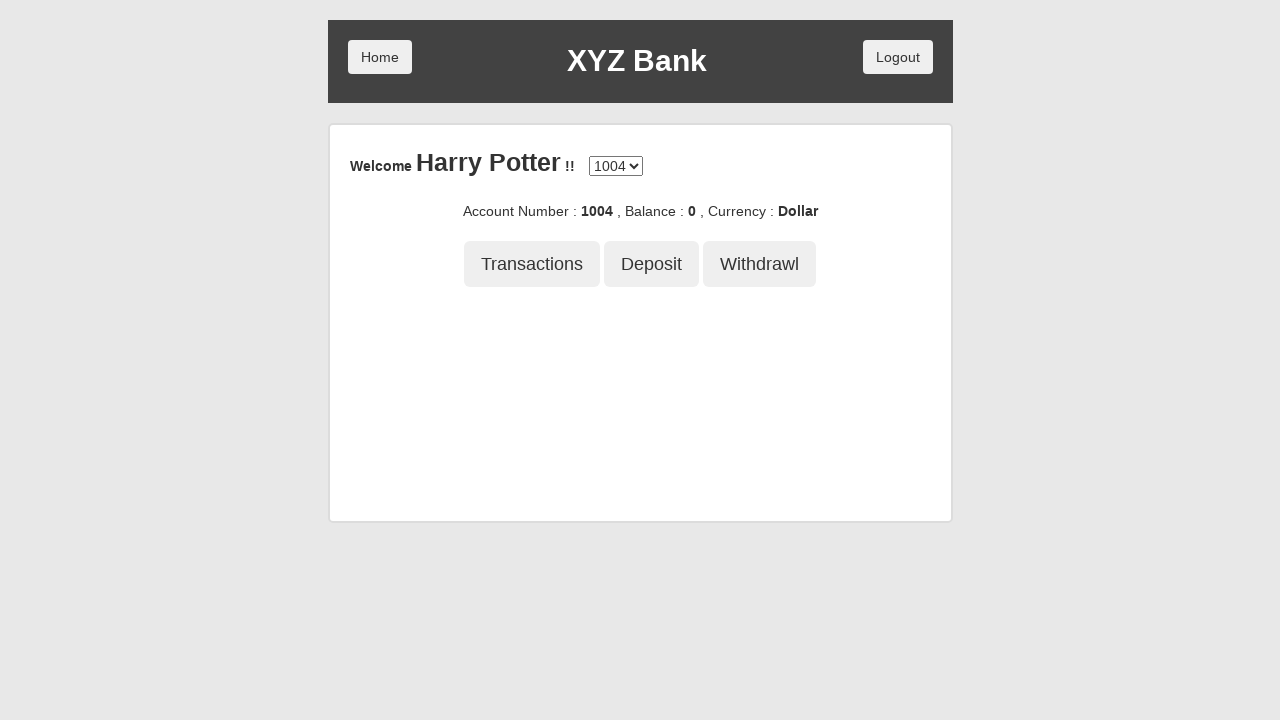

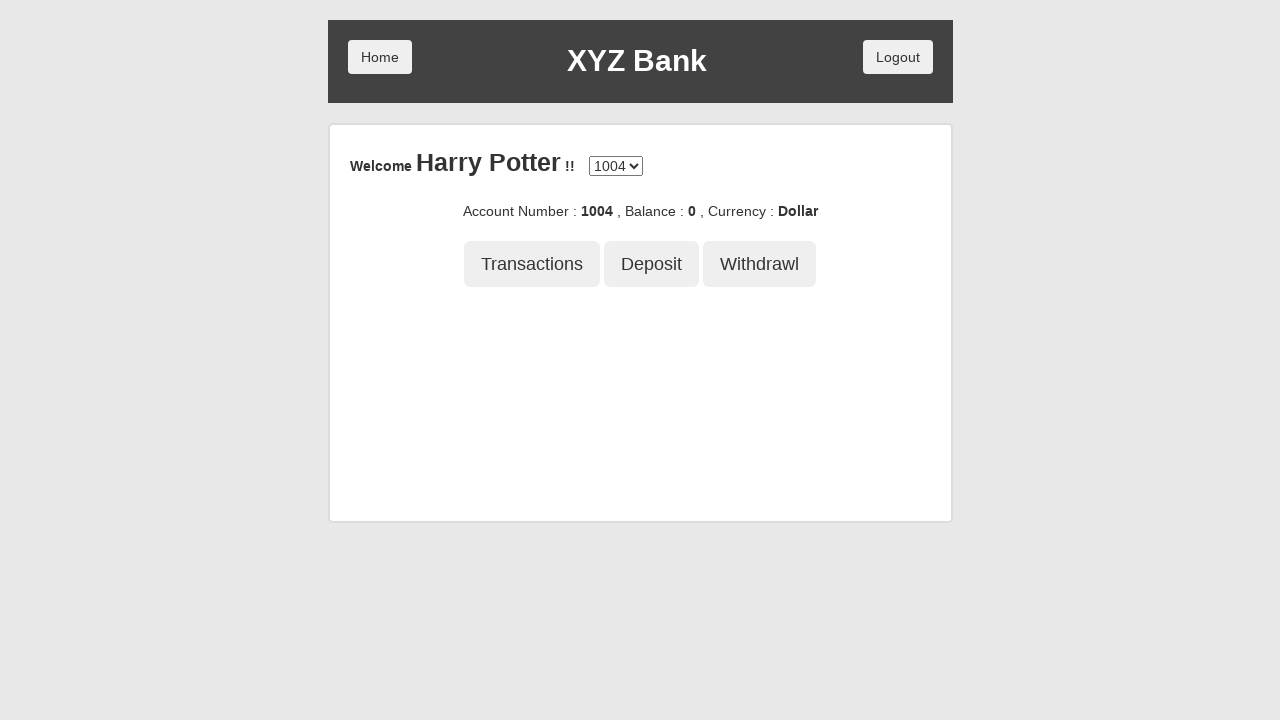